Tests keyboard key presses by sending SPACE and TAB keys to the page and verifying the displayed result text matches the expected key press output.

Starting URL: http://the-internet.herokuapp.com/key_presses

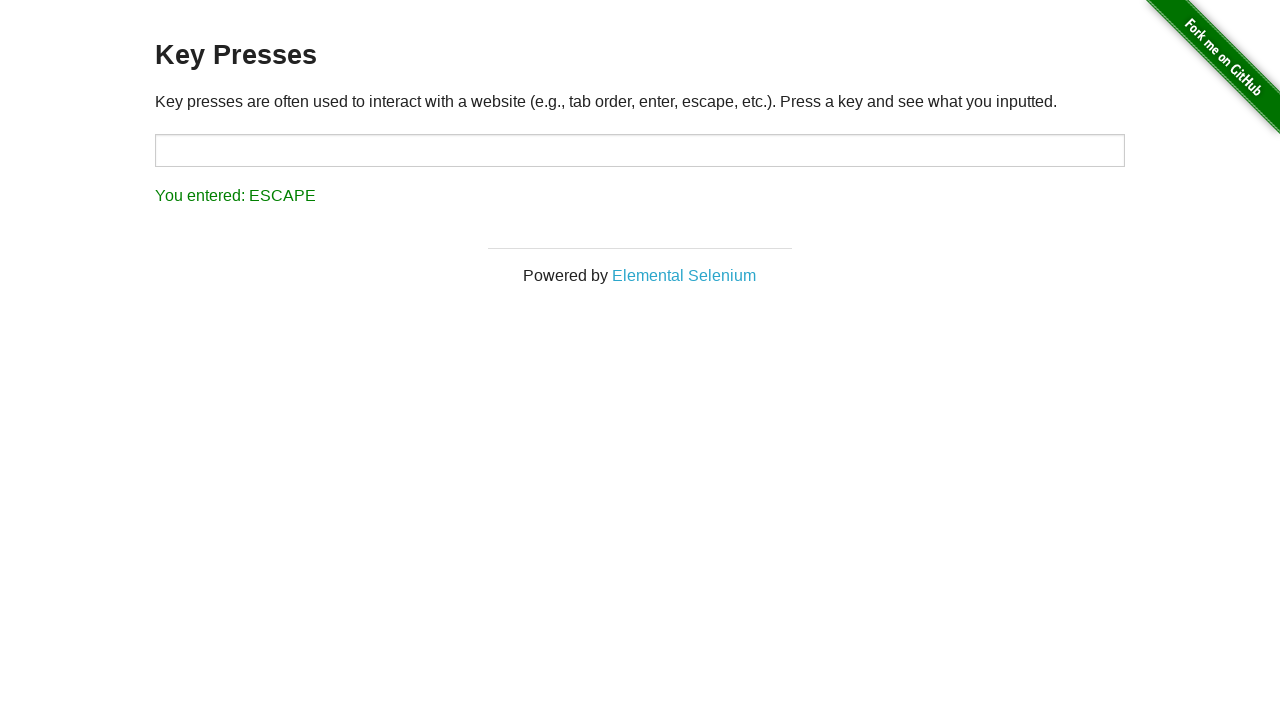

Pressed SPACE key on the example element on .example
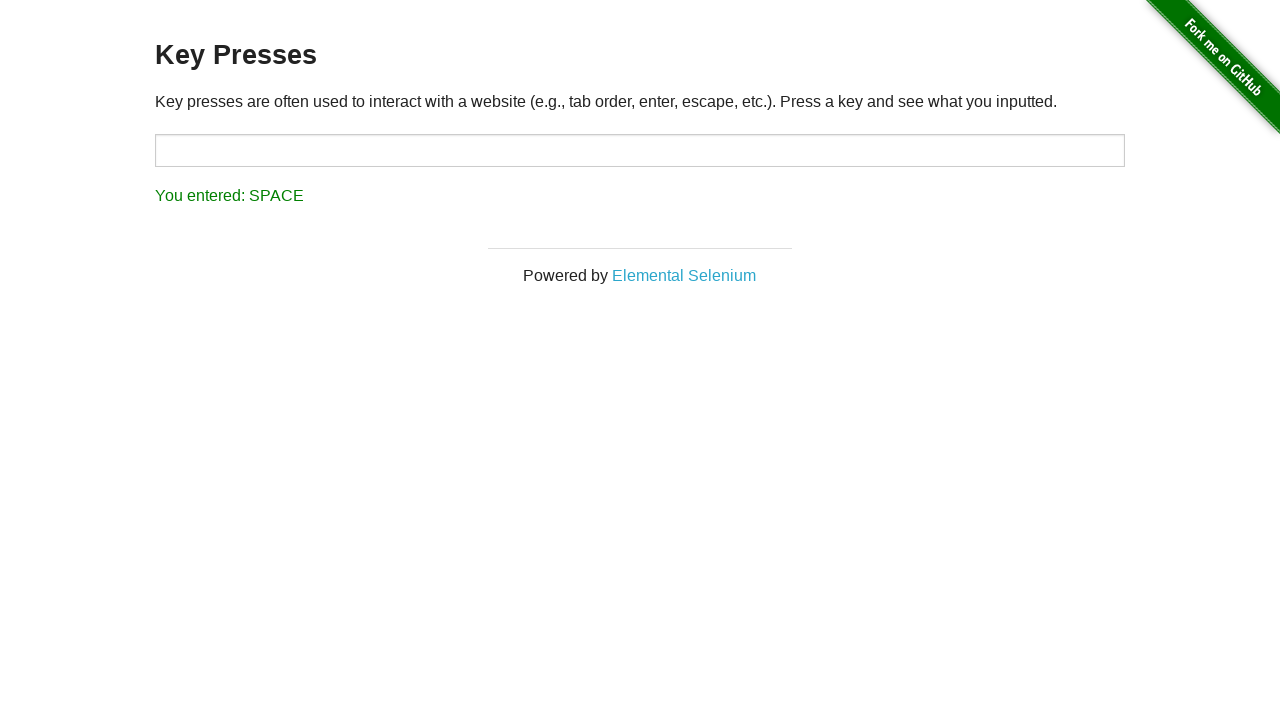

Result element loaded after SPACE key press
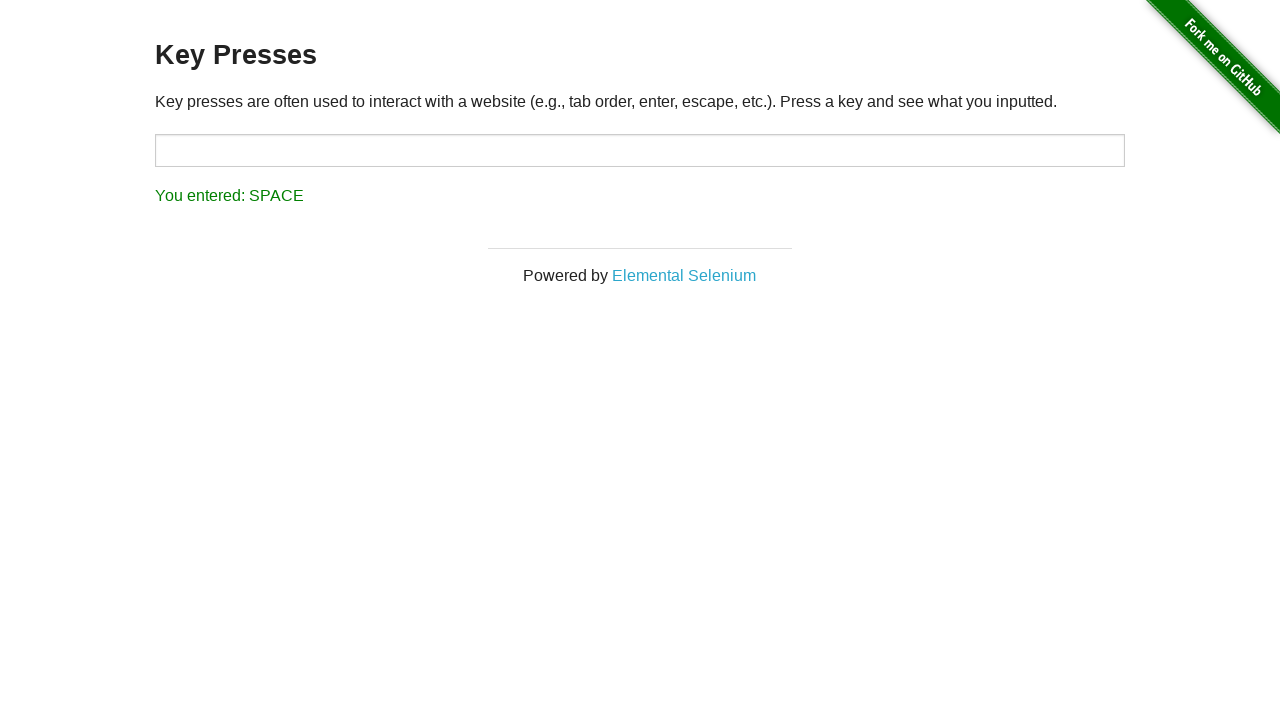

Verified result text matches 'You entered: SPACE'
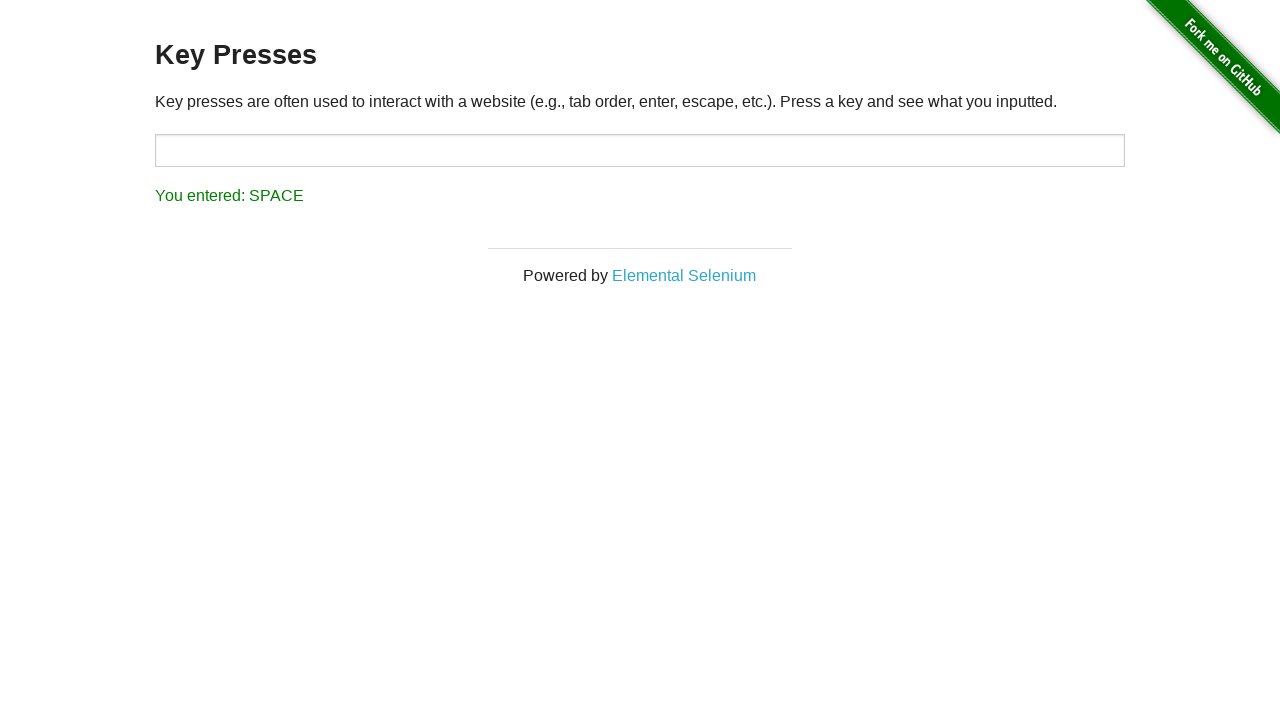

Pressed TAB key using keyboard
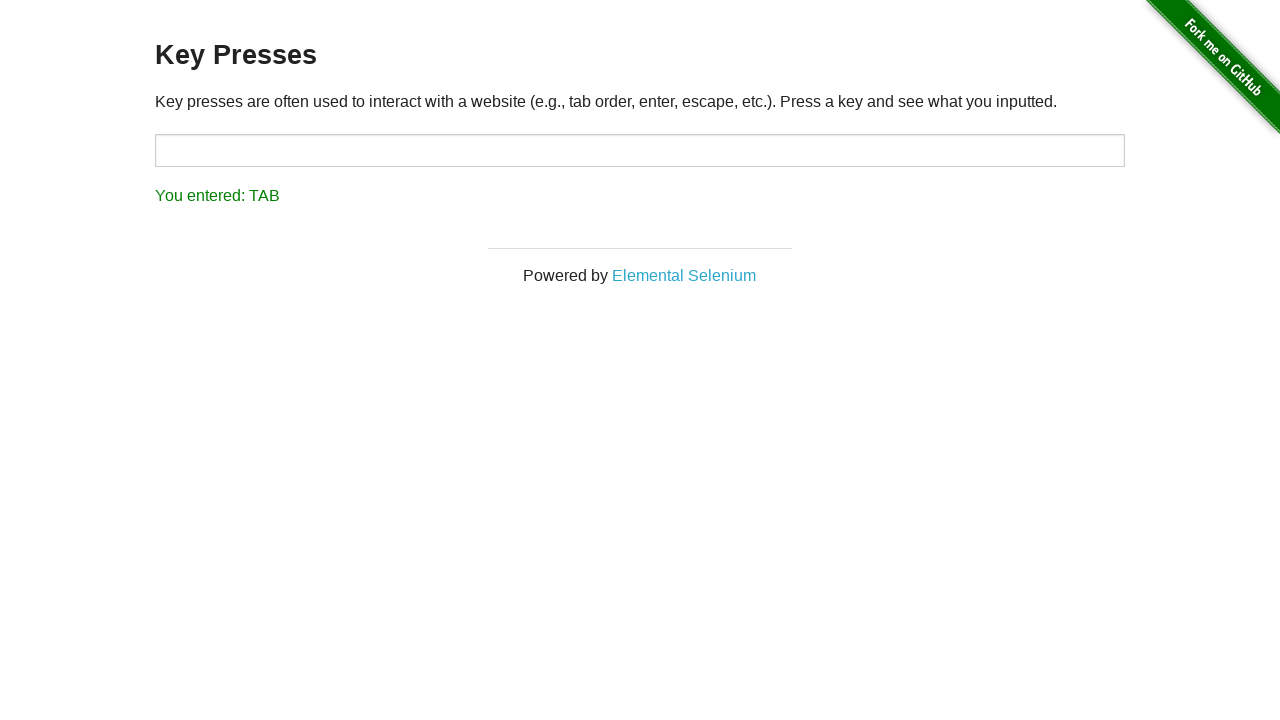

Verified result text matches 'You entered: TAB'
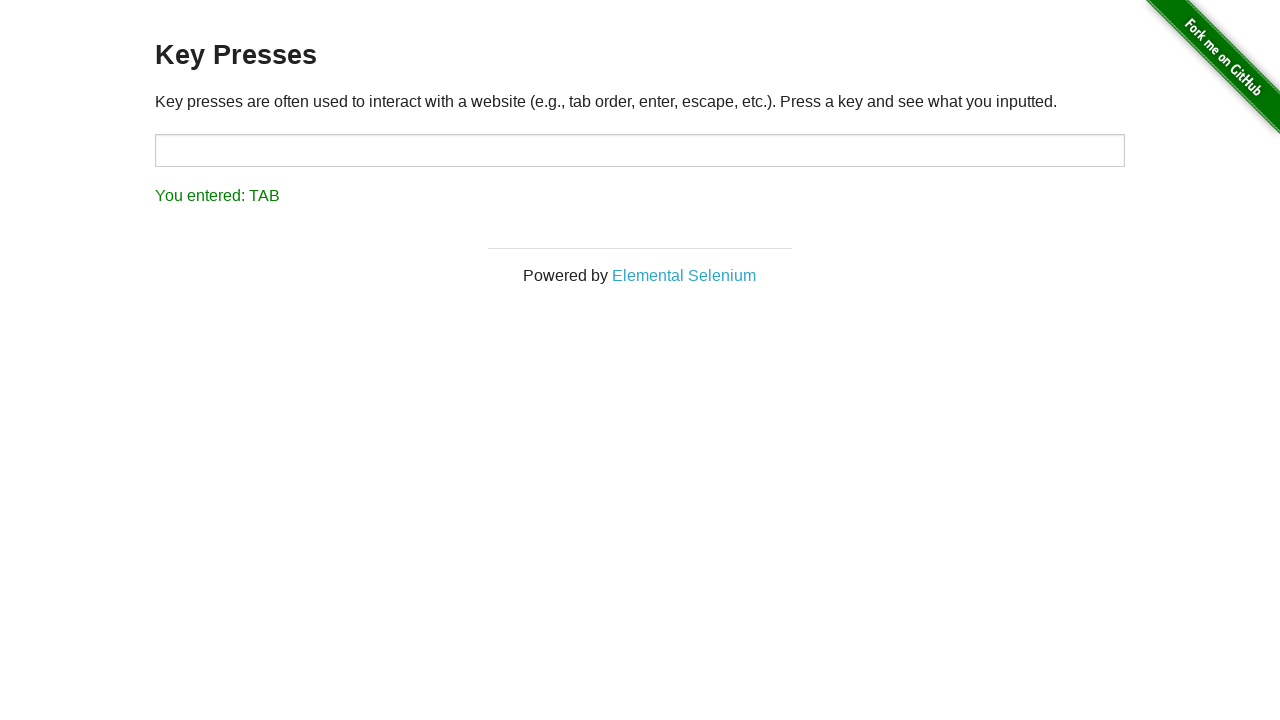

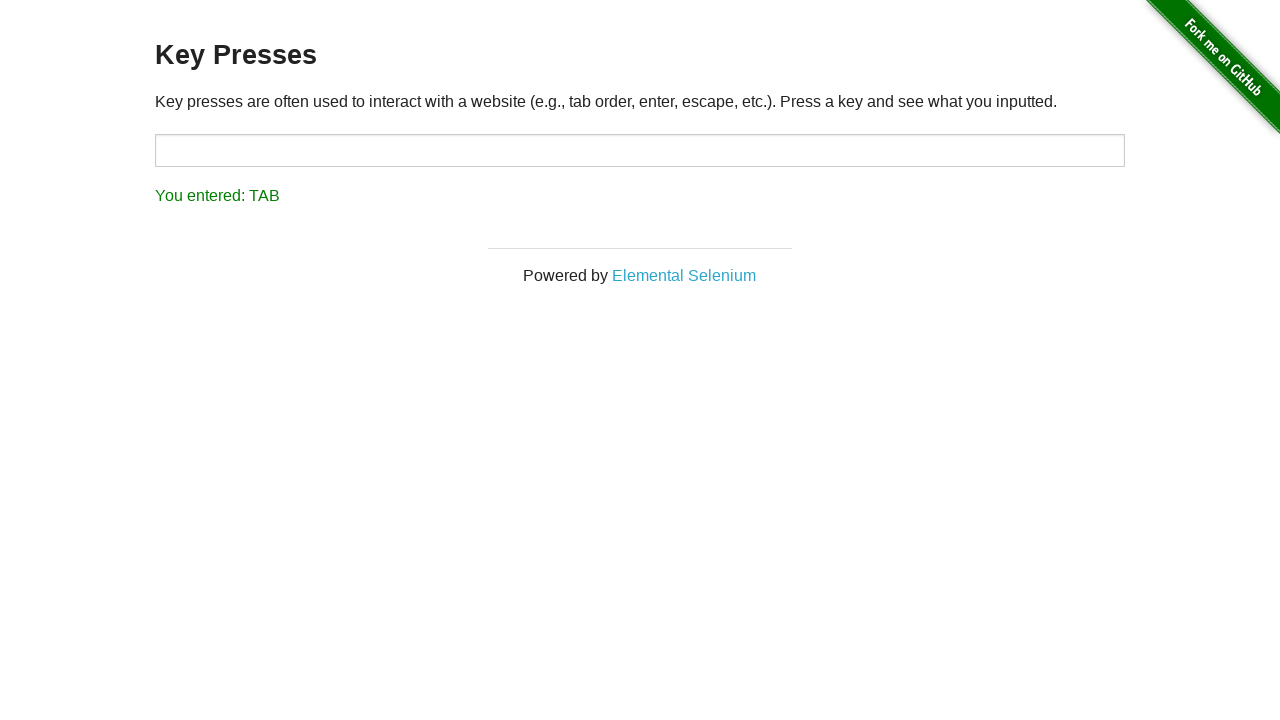